Tests the add-to-cart functionality on a demo e-commerce site by adding a product to the cart and verifying the cart displays correctly with the same product information.

Starting URL: https://www.bstackdemo.com

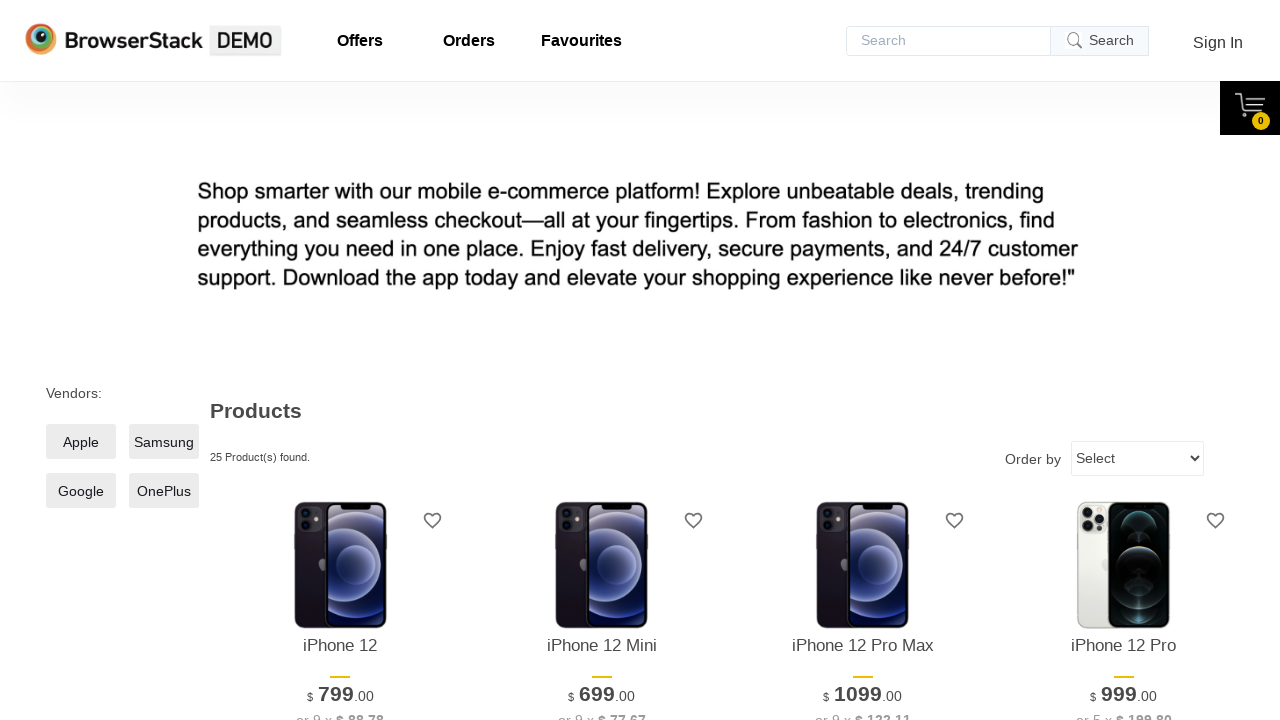

Verified page title contains 'StackDemo'
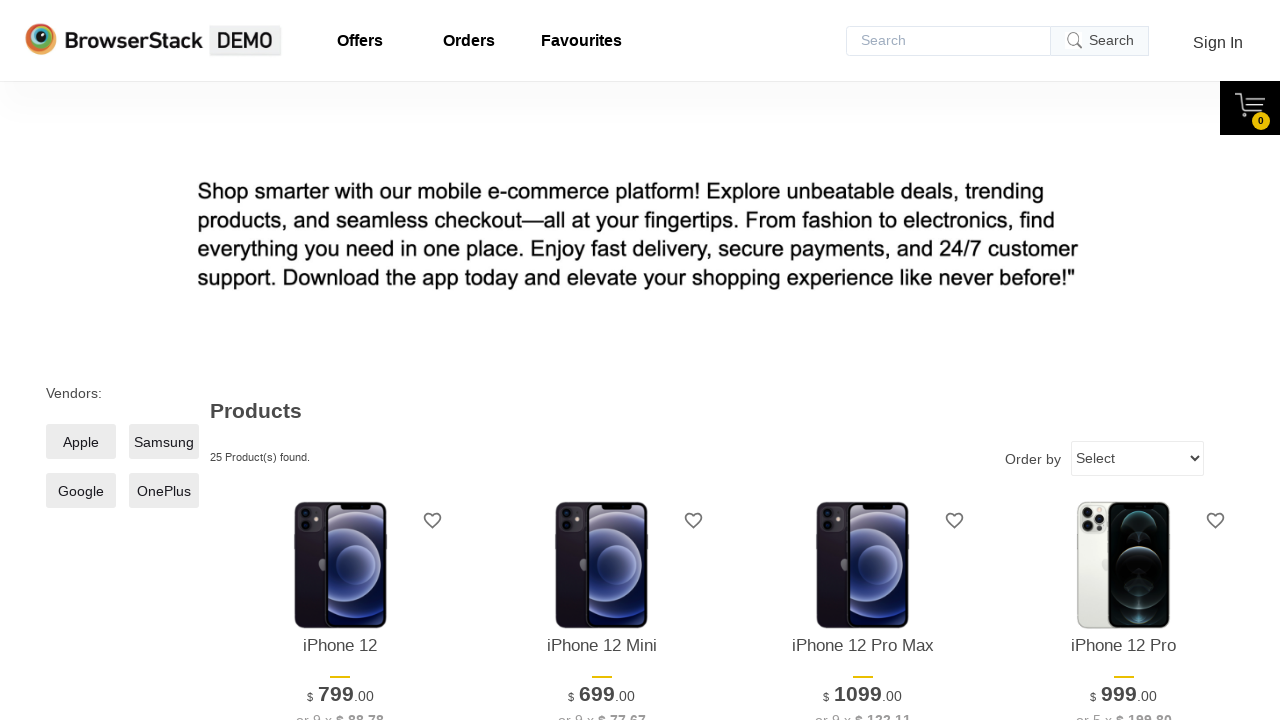

Retrieved product name from product listing
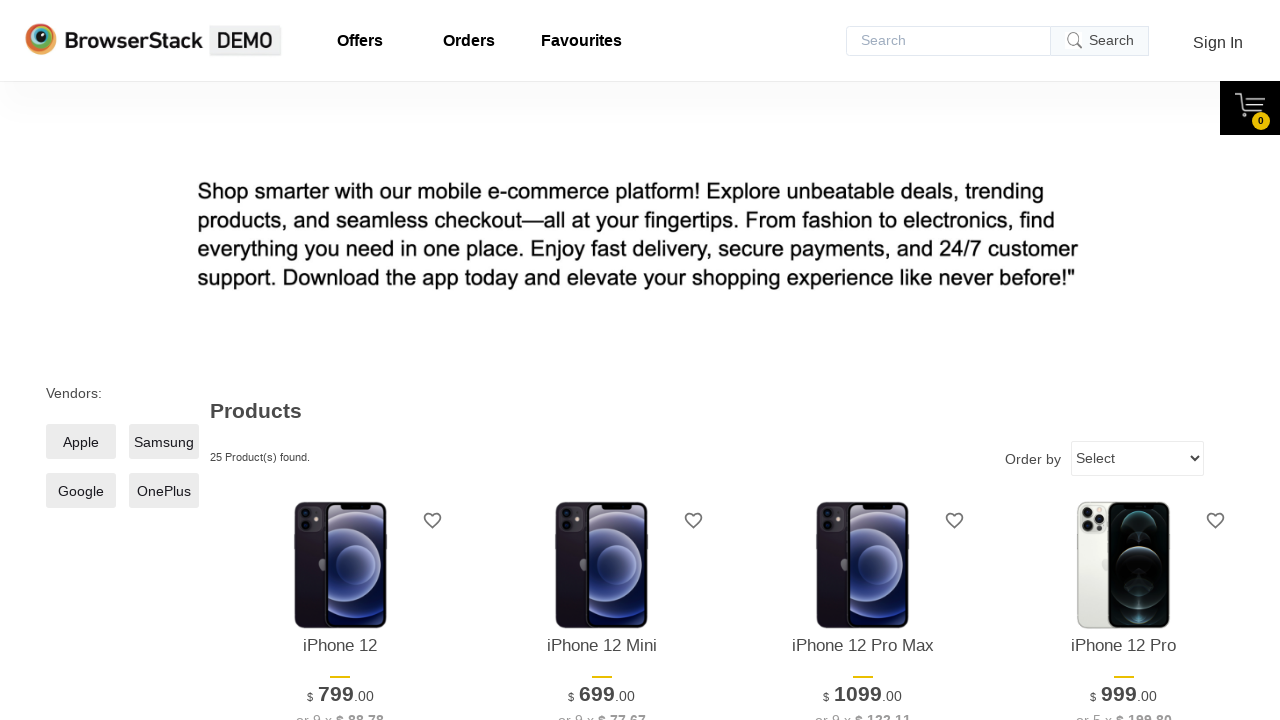

Clicked add to cart button for the first product at (340, 361) on xpath=//*[@id='1']/div[4]
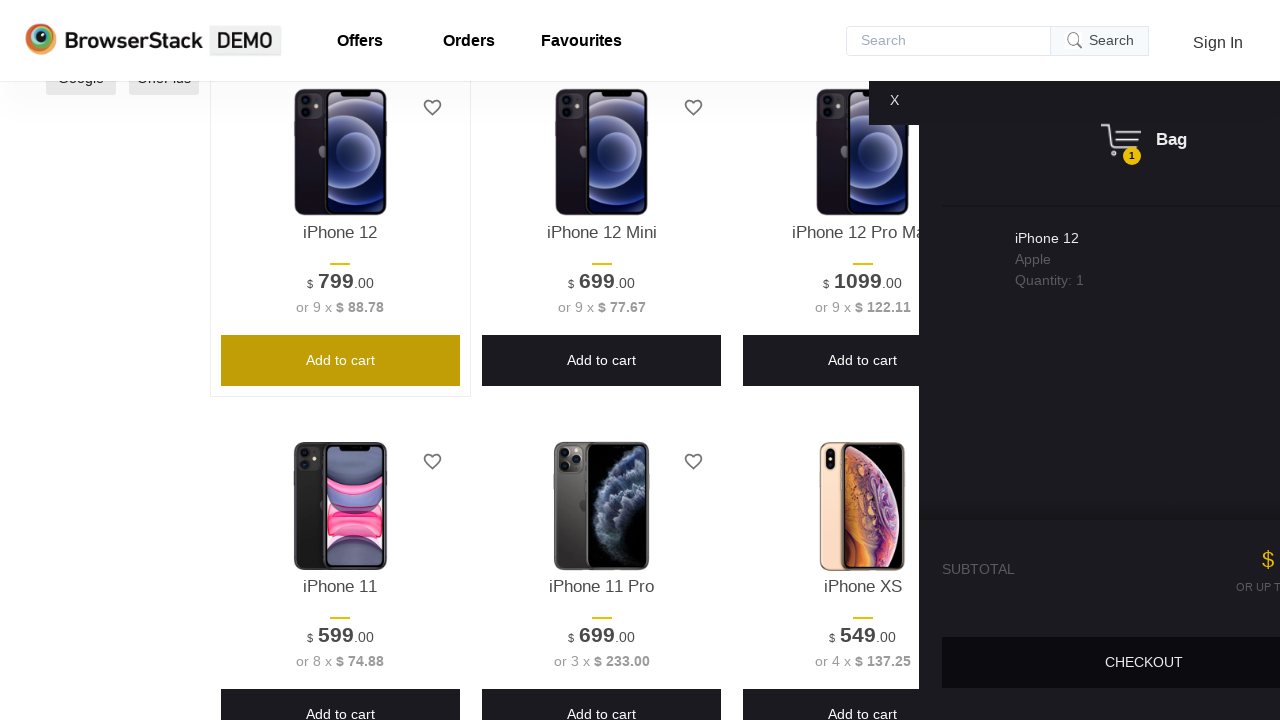

Waited for cart content to become visible
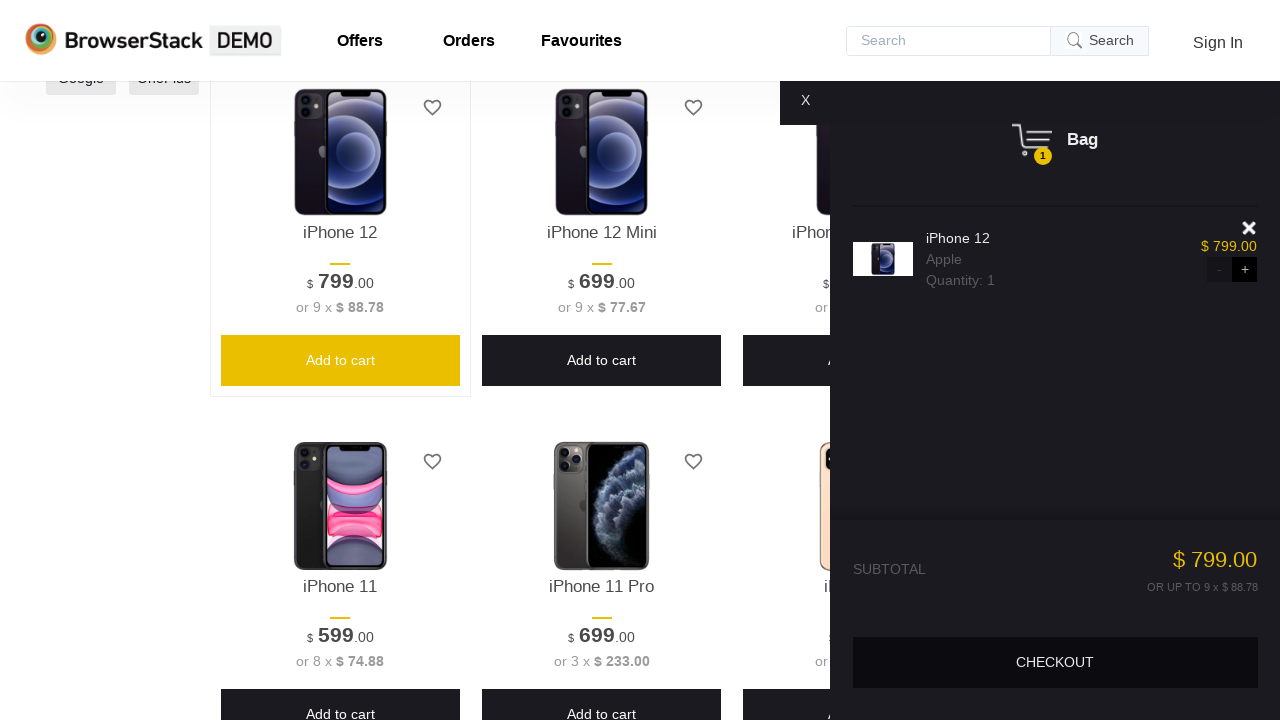

Verified cart content is visible
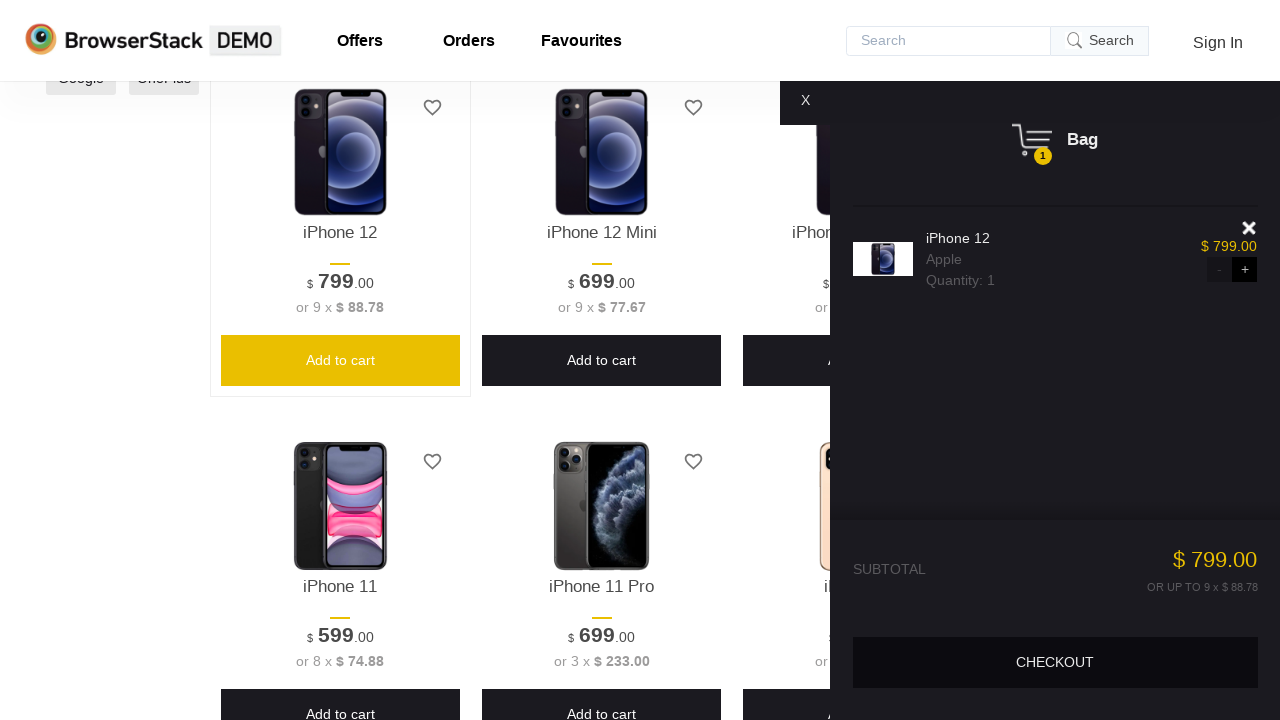

Retrieved product name from shopping cart
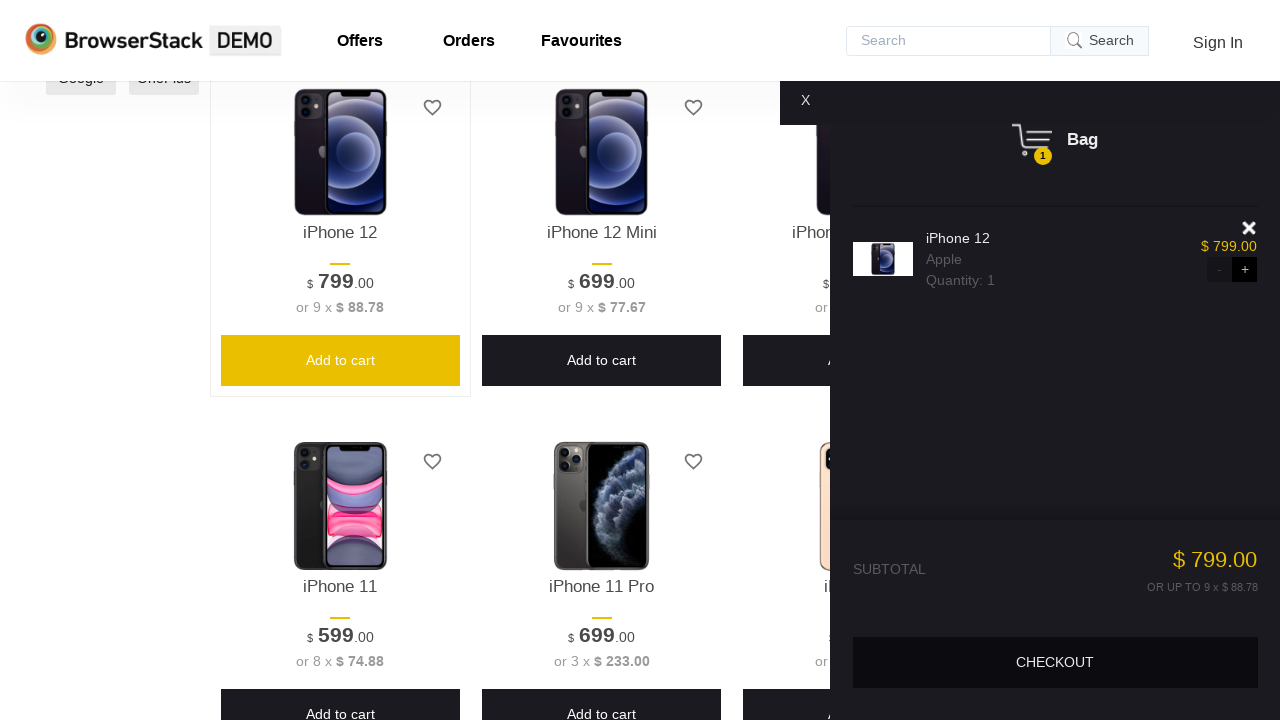

Verified product name in cart matches product on listing page
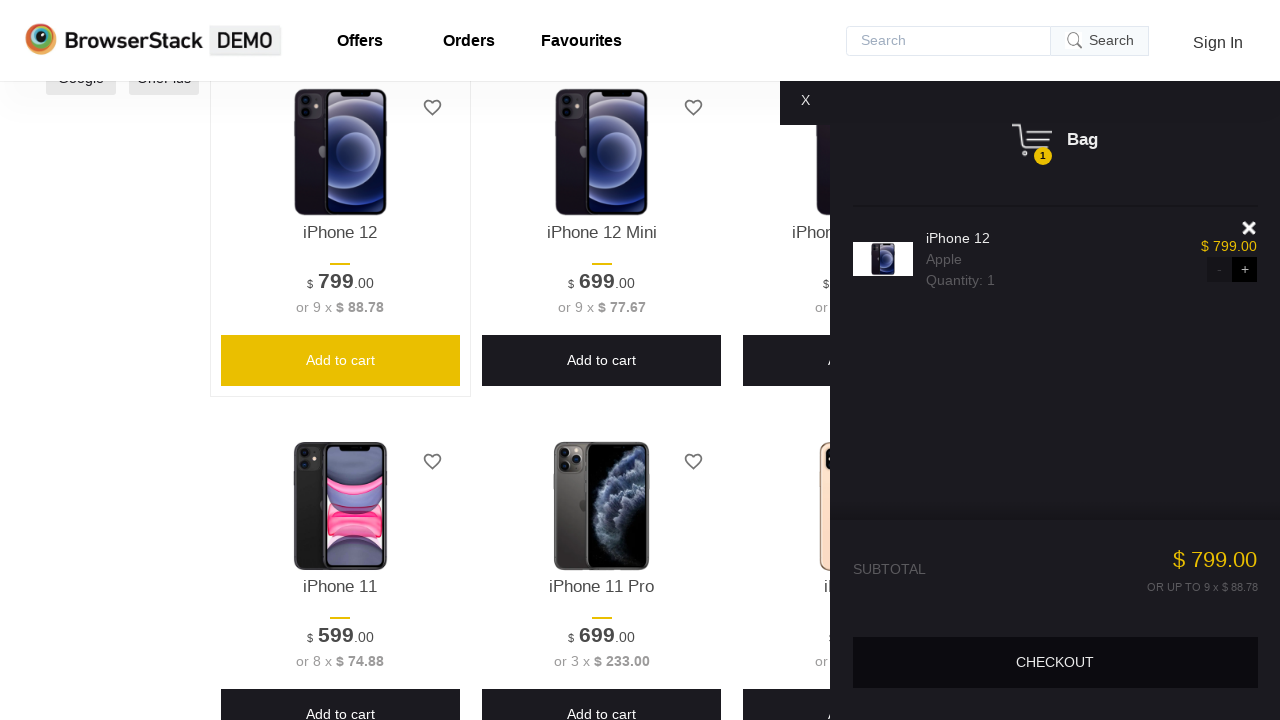

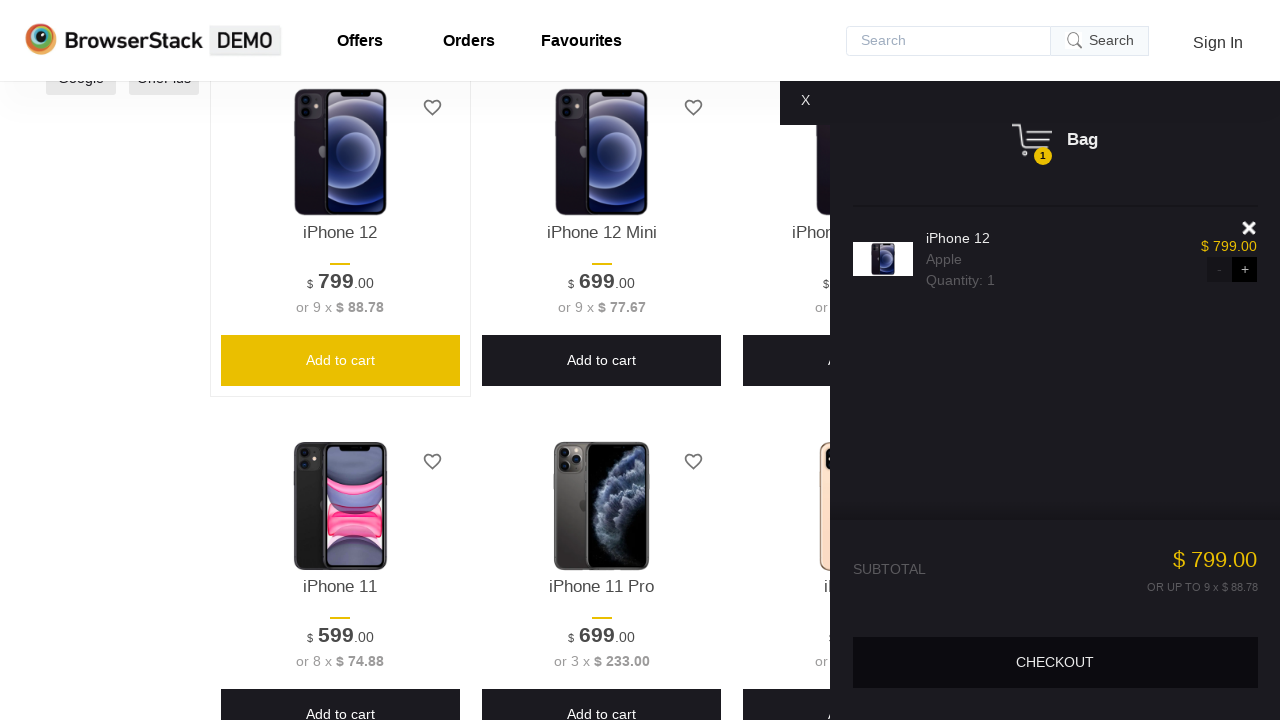